Tests navigation through a portfolio website by clicking on the JavaScript section, navigating a carousel with the previous button, and clicking on a table example link.

Starting URL: https://ramita-0.github.io/

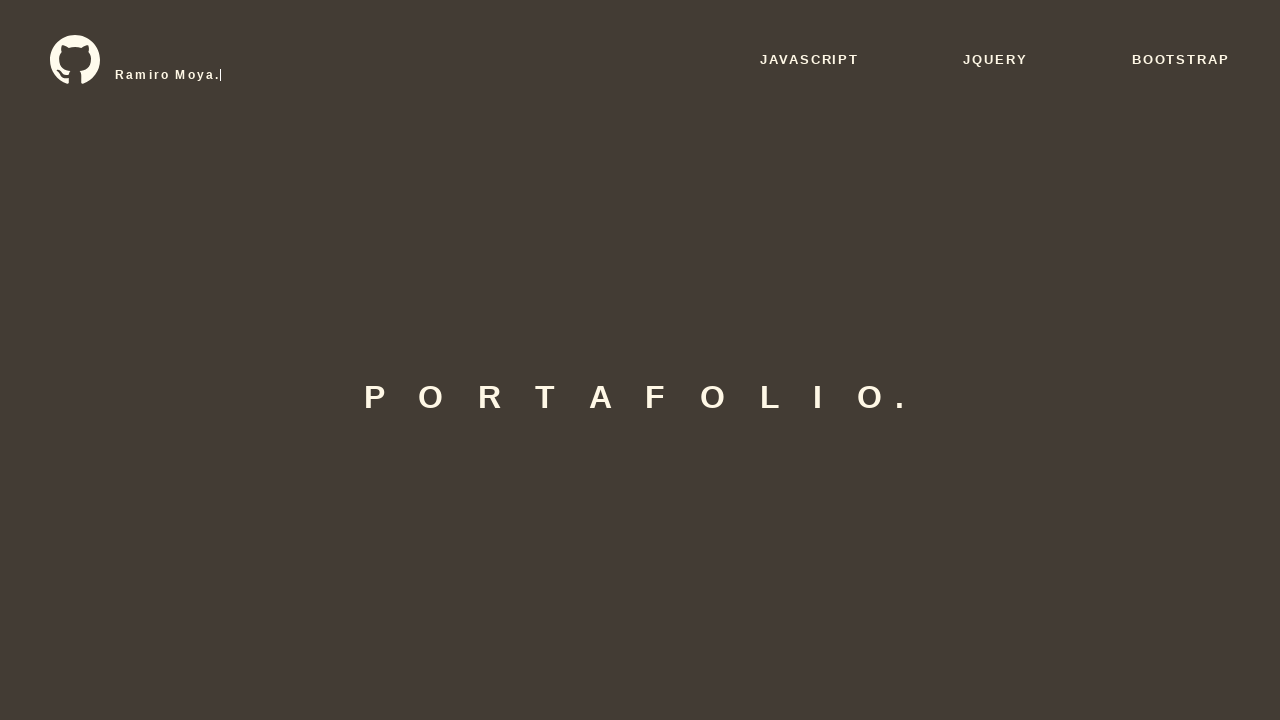

Clicked on the JAVASCRIPT section link at (810, 59) on text=JAVASCRIPT
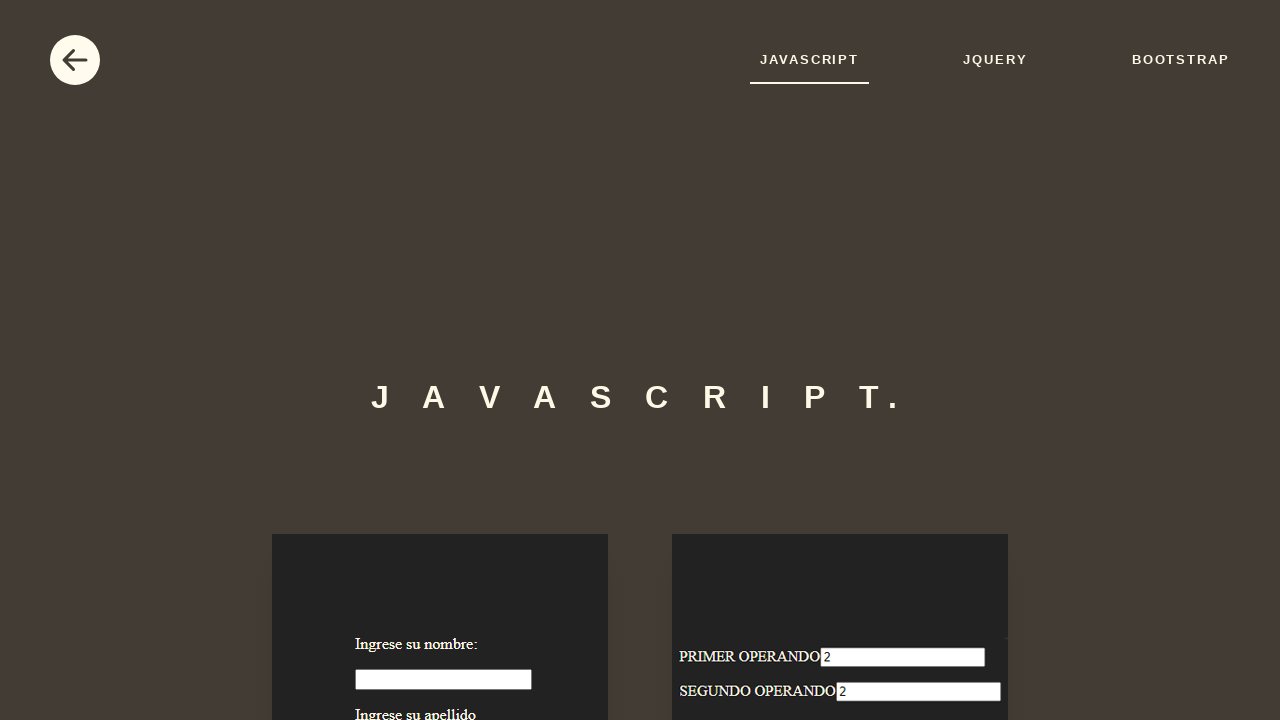

Clicked the carousel previous button to navigate at (96, 361) on .carousel-control-prev-icon
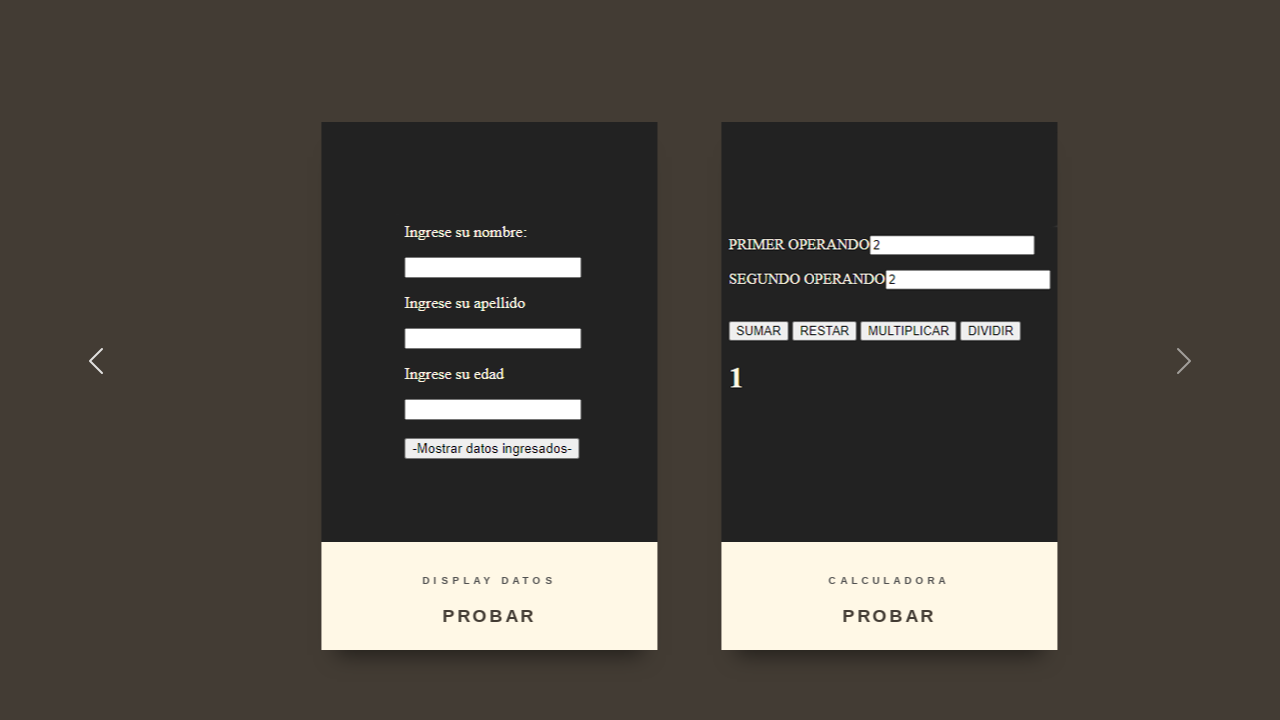

Waited 1000ms for carousel animation
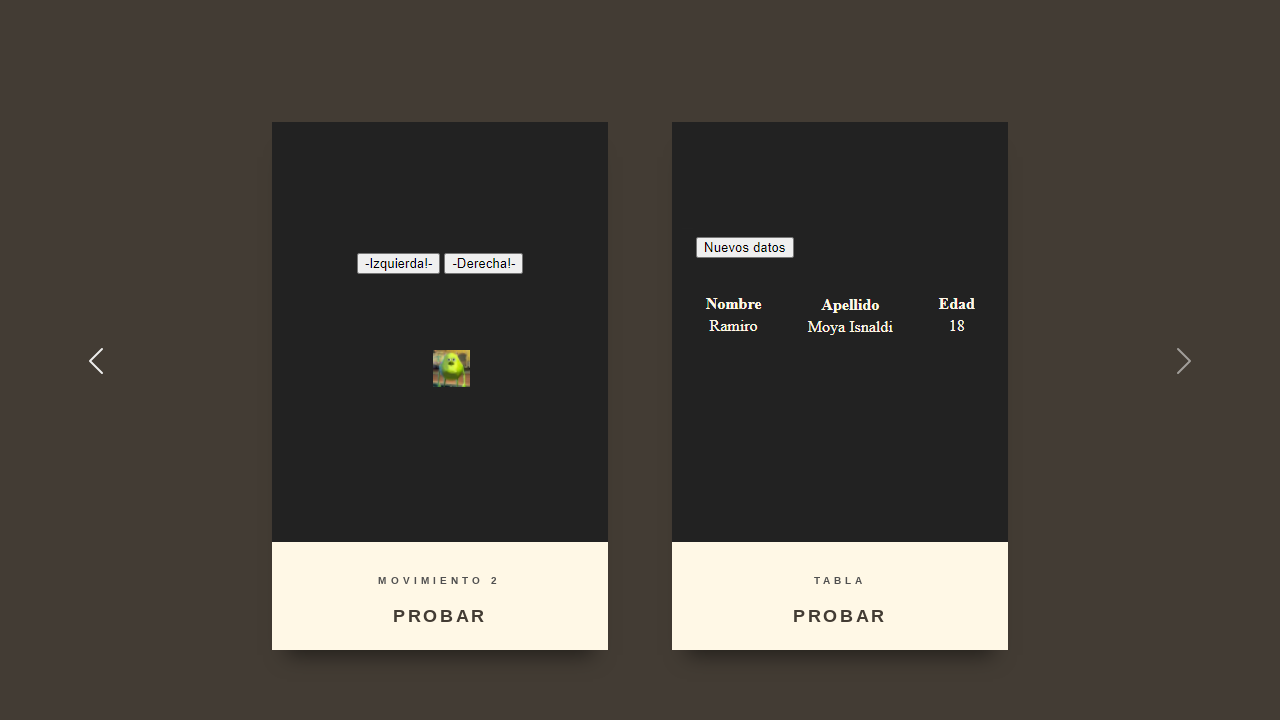

Located the table example link element
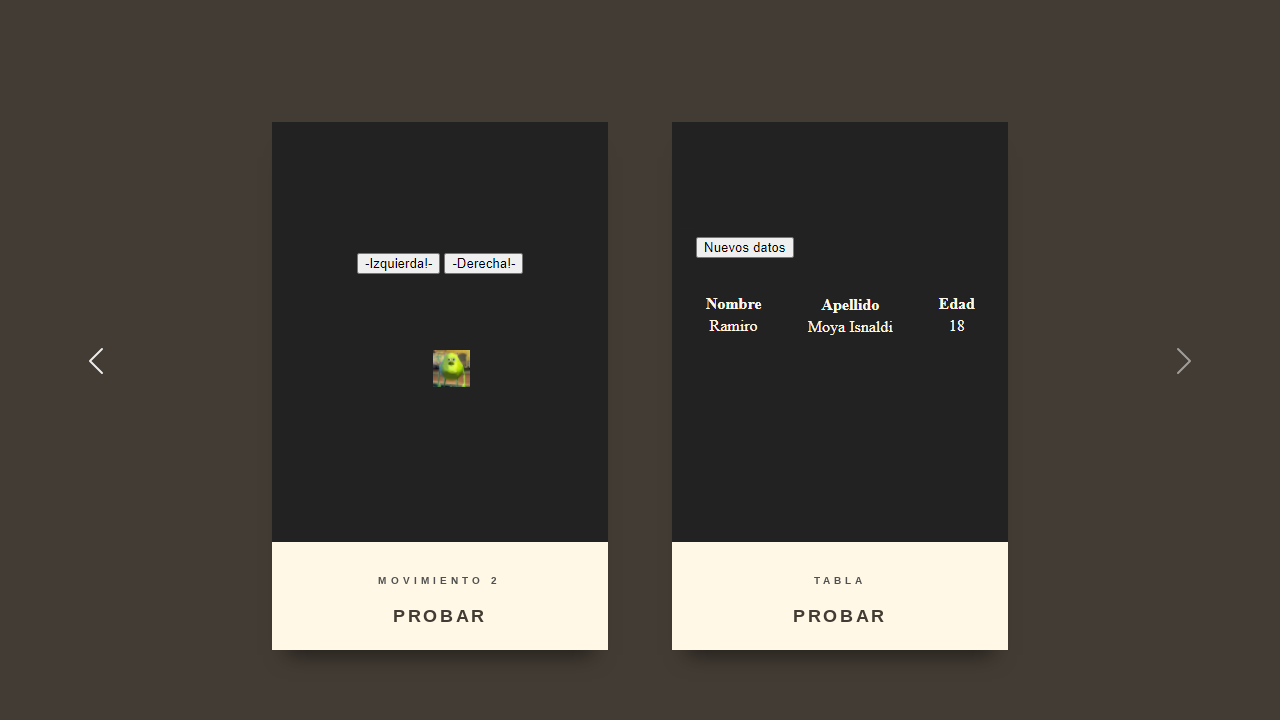

Table example link became visible
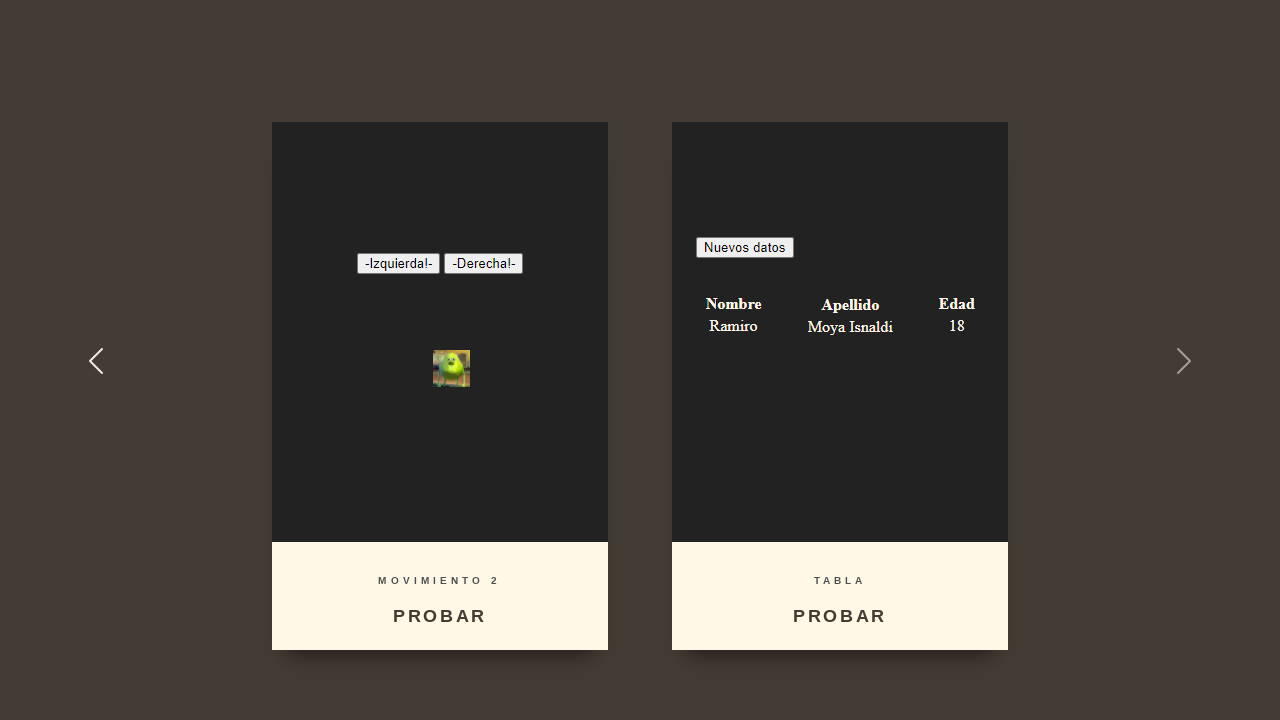

Clicked on the table example link at (840, 618) on xpath=/html/body/div[2]/div/div[3]/div/div[2]/div[3]/a
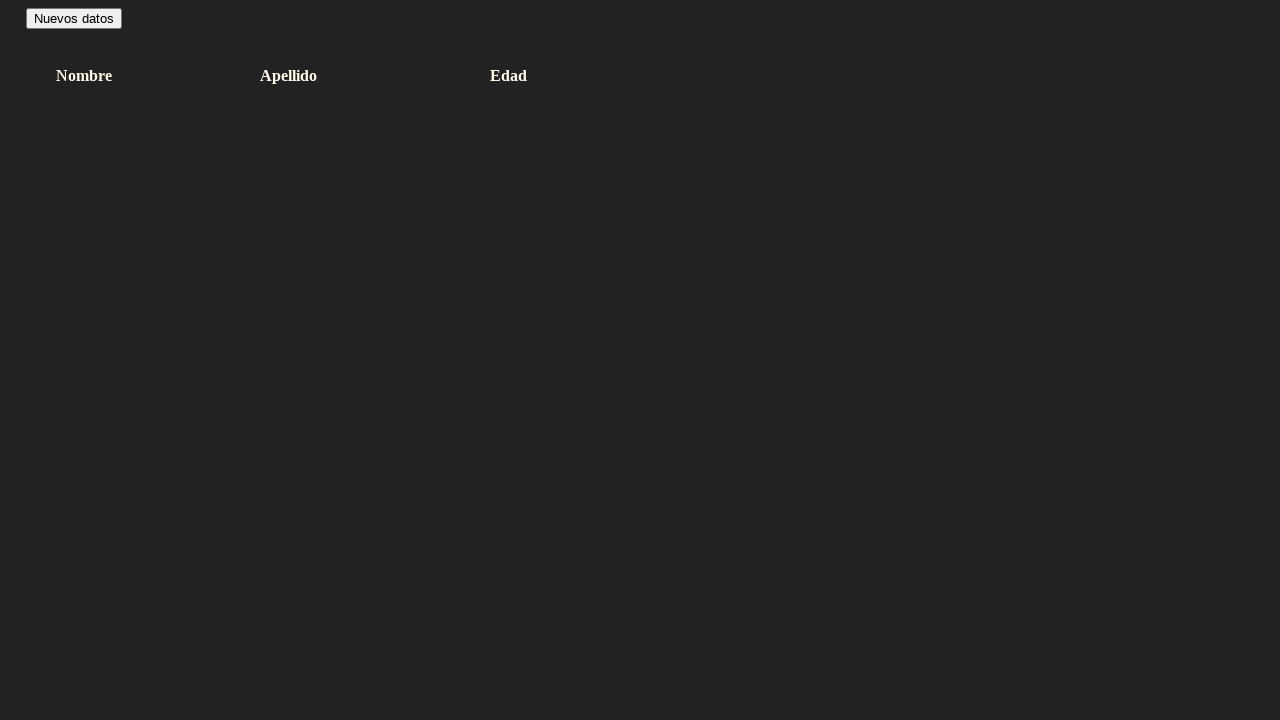

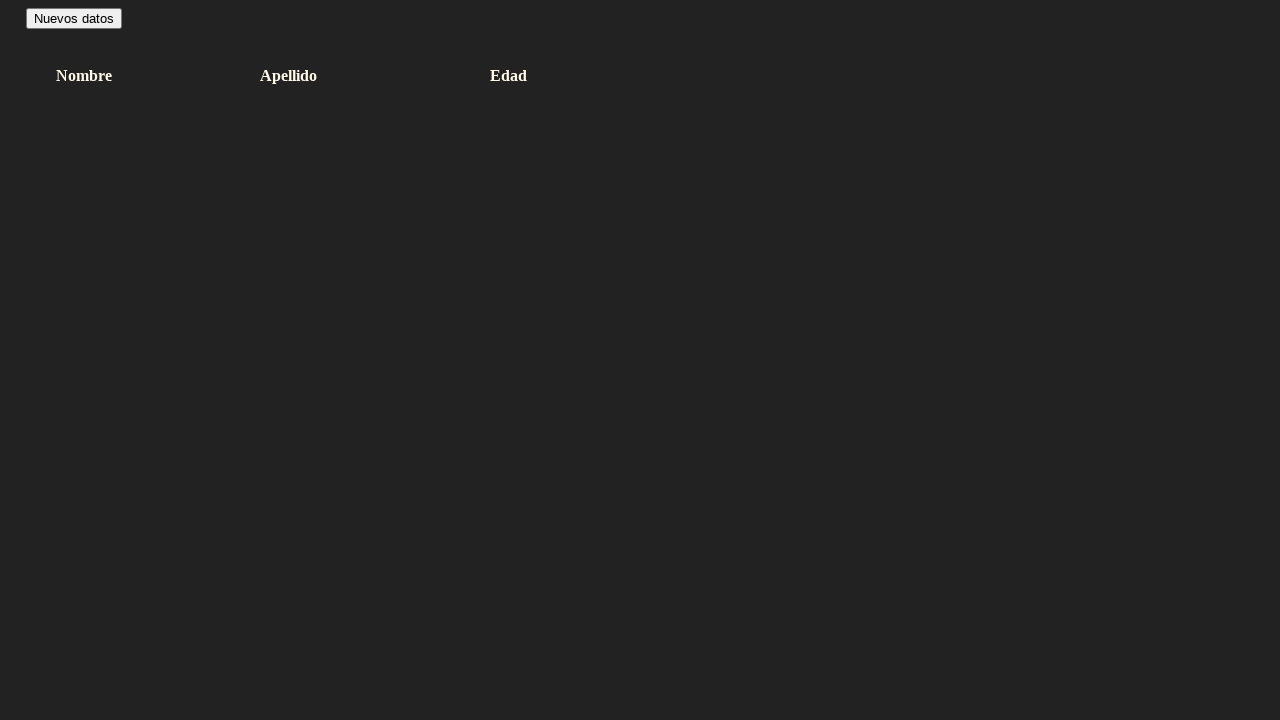